Tests responsive behavior of the quotation breakdown page by resizing the viewport to different screen sizes (desktop, tablet, mobile in portrait and landscape orientations).

Starting URL: https://cotizador-cws.onrender.com/desglose/EMPRESAVIS-CWS-FO-001-R1-REVISIONDE

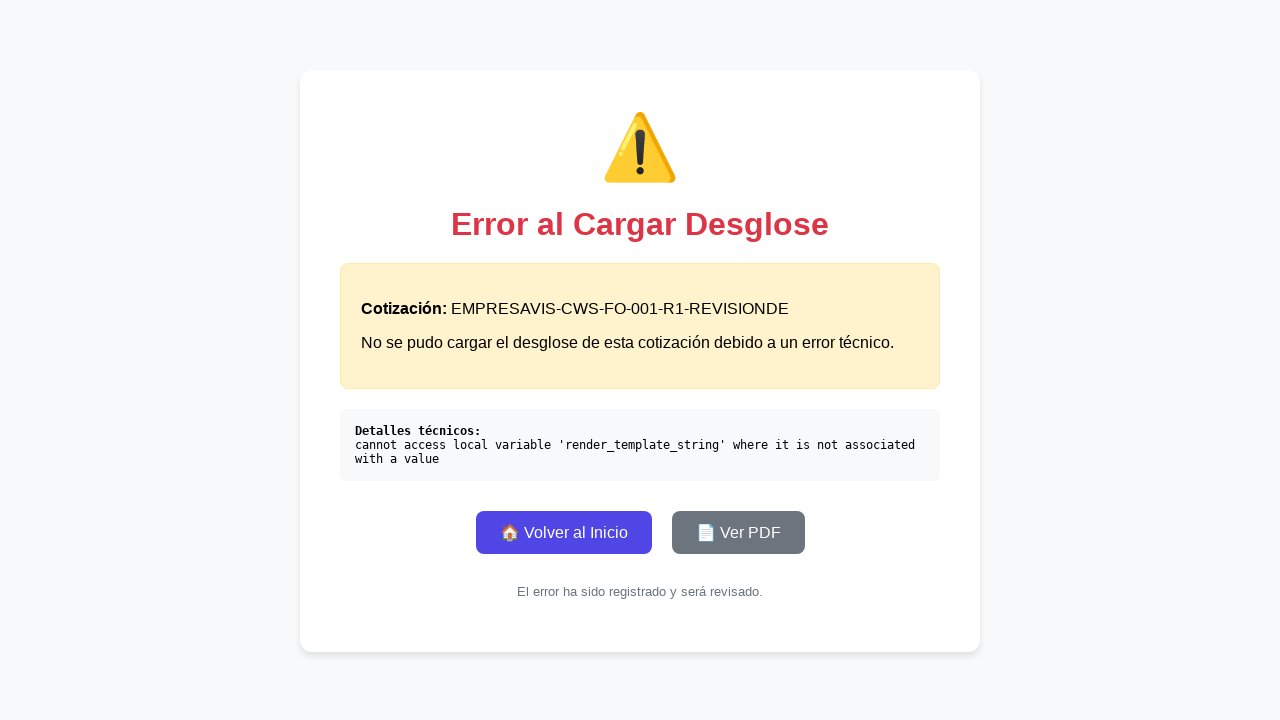

Waited for page to reach networkidle state
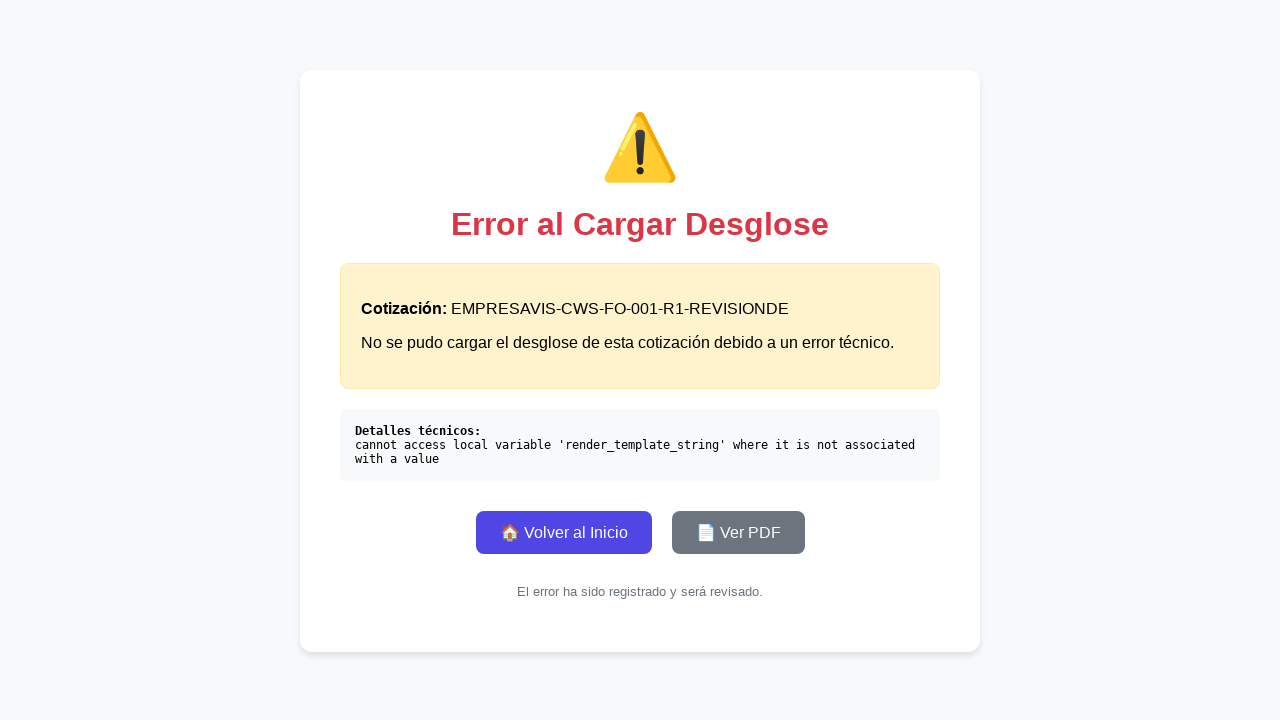

Retrieved body text content to check for 404 error
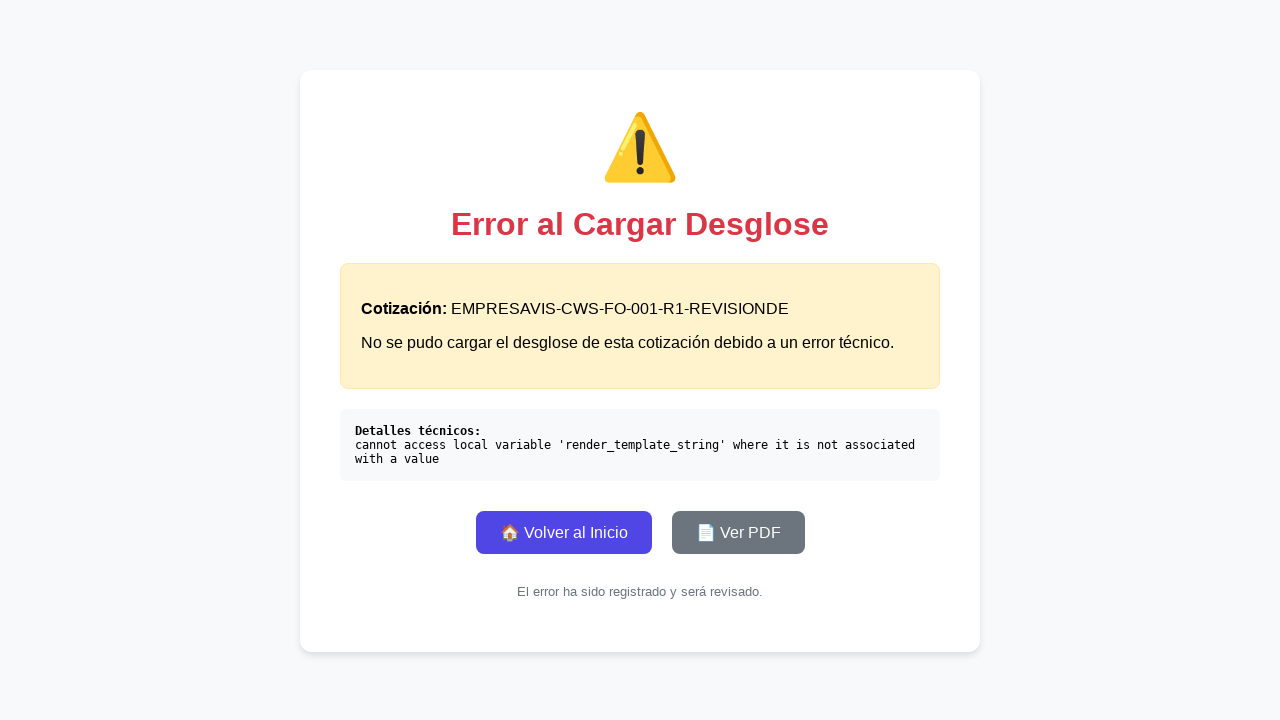

Set viewport to desktop-wide (1200x800)
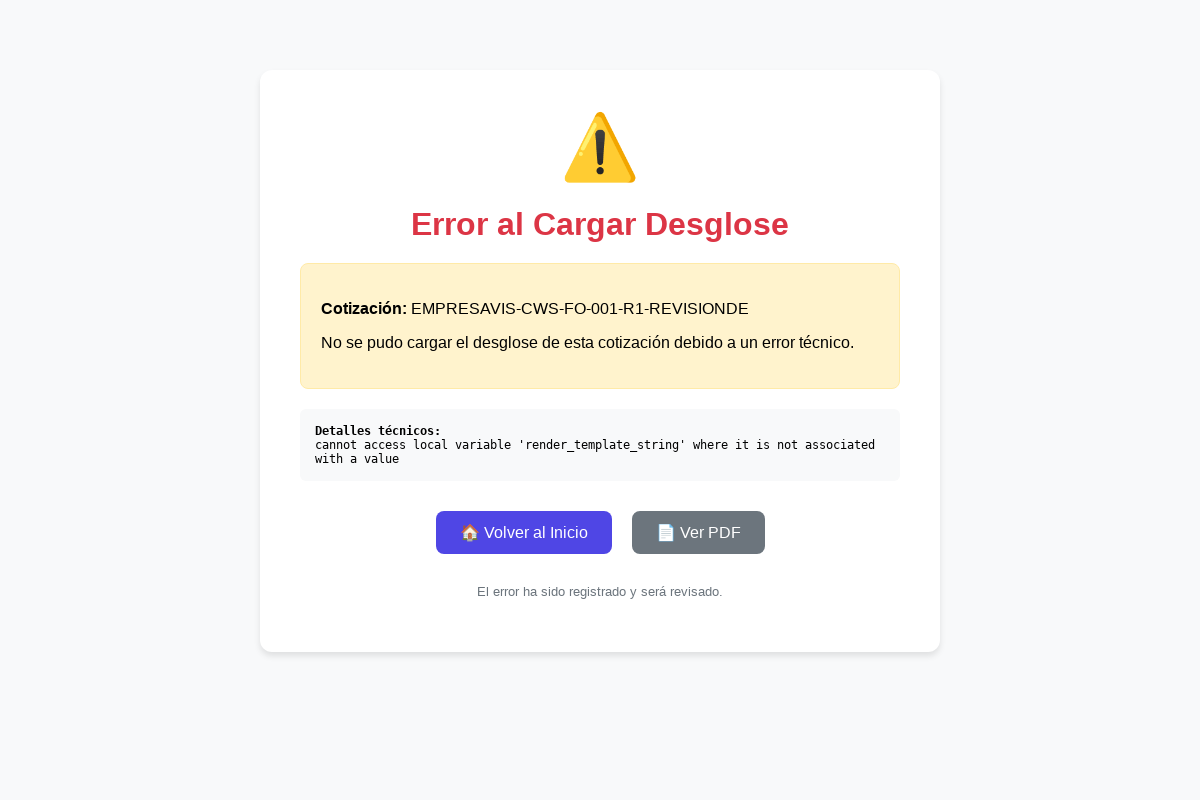

Waited 500ms for layout to adjust to desktop-wide viewport
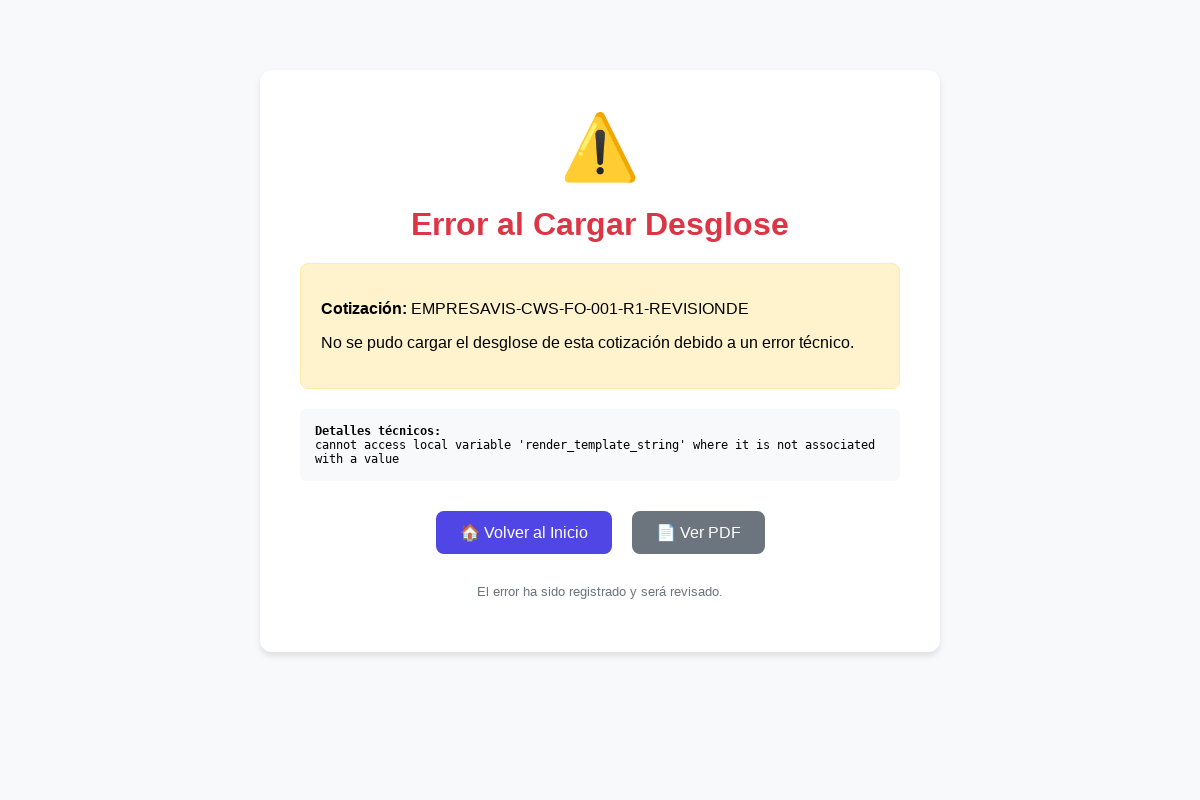

Set viewport to desktop-standard (900x700)
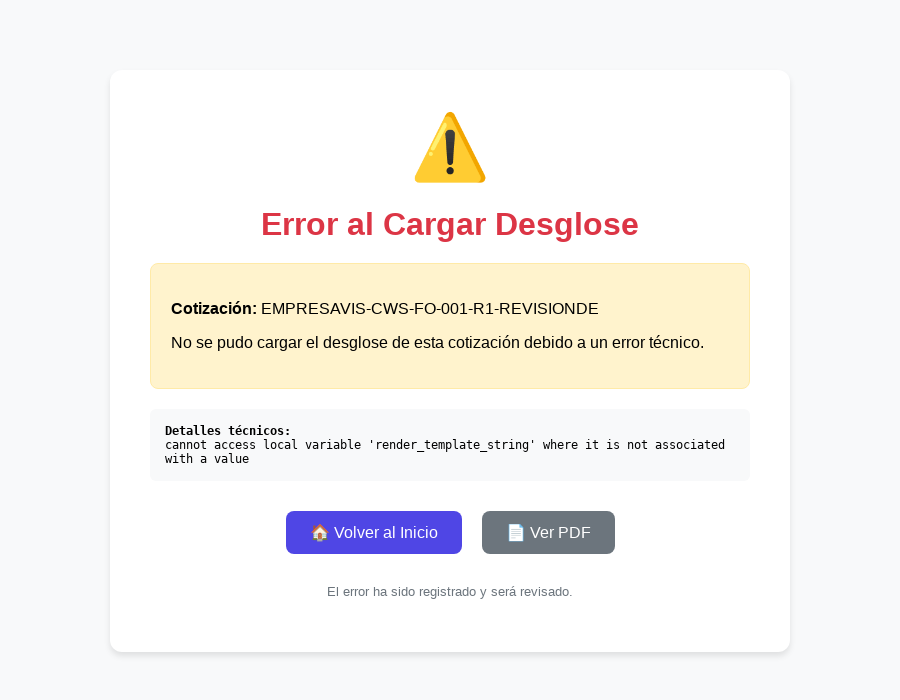

Waited 500ms for layout to adjust to desktop-standard viewport
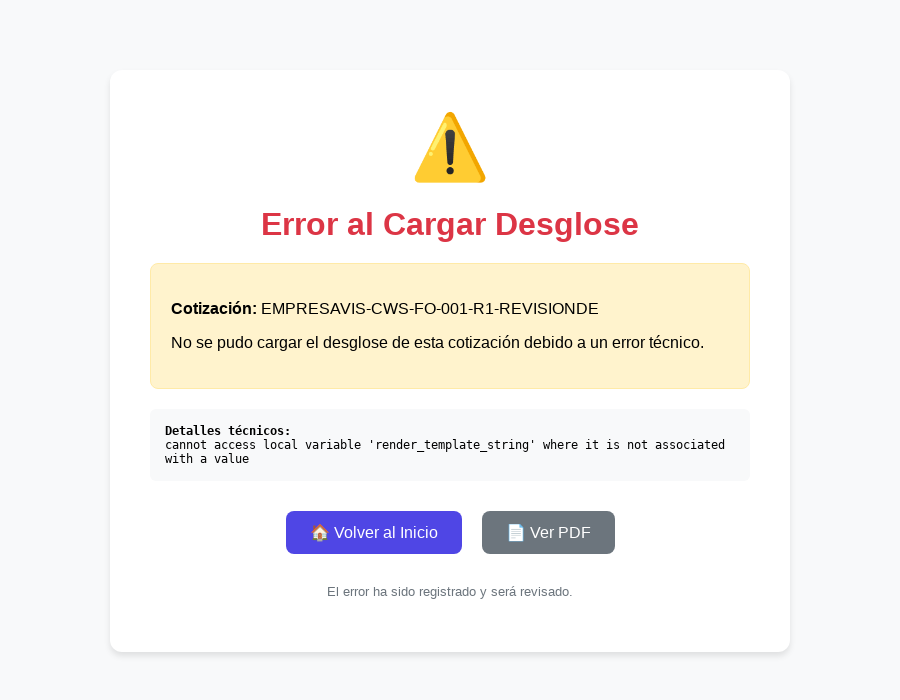

Set viewport to tablet-portrait (768x1024)
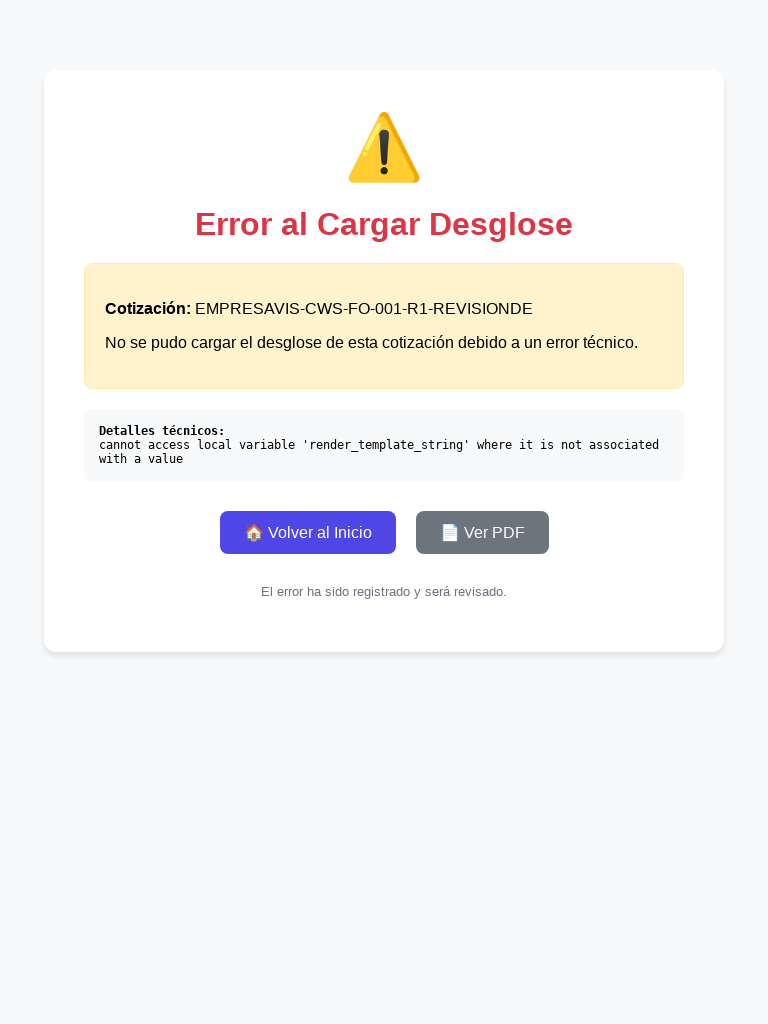

Waited 500ms for layout to adjust to tablet-portrait viewport
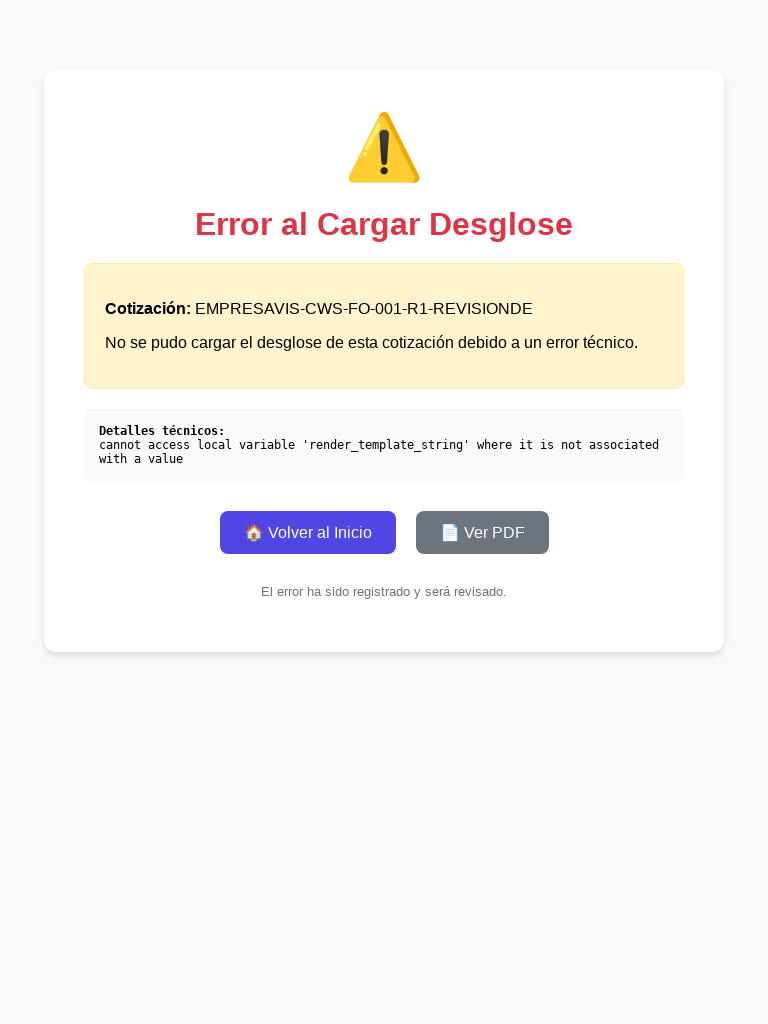

Set viewport to tablet-landscape (1024x768)
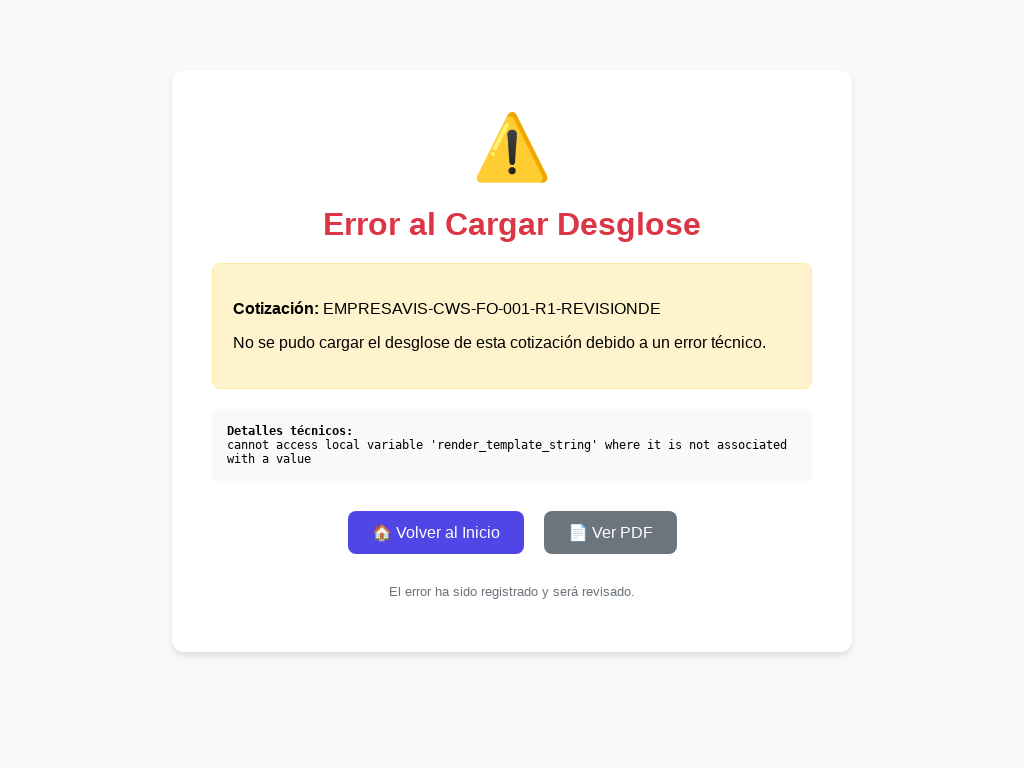

Waited 500ms for layout to adjust to tablet-landscape viewport
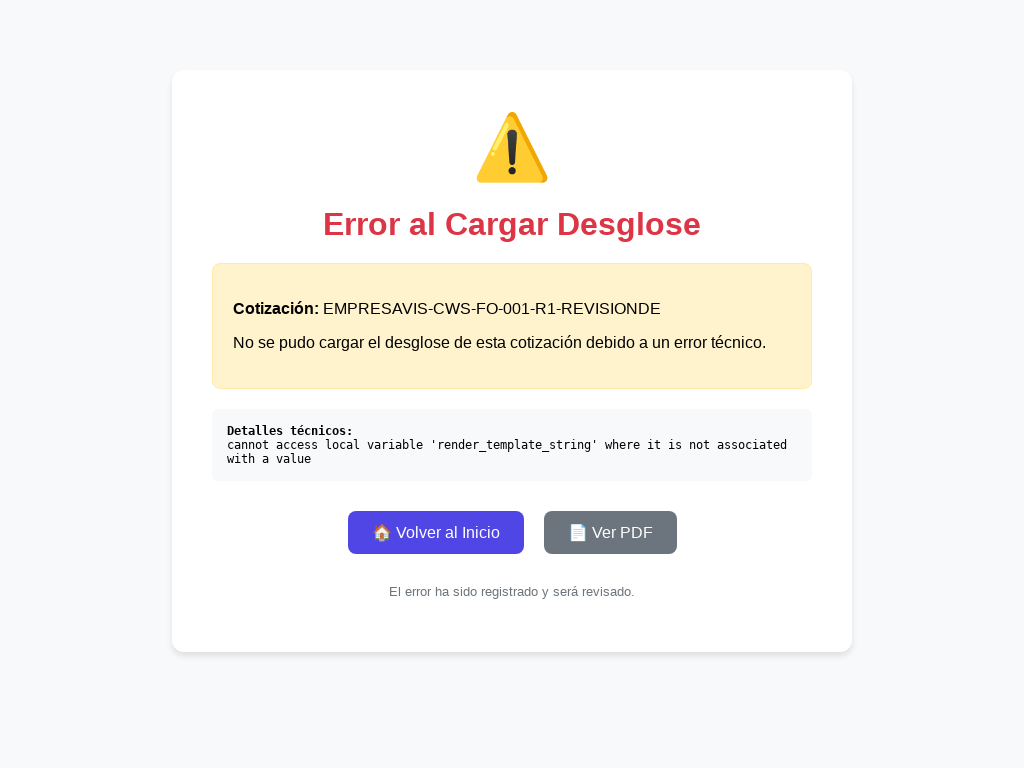

Set viewport to mobile-portrait (375x667)
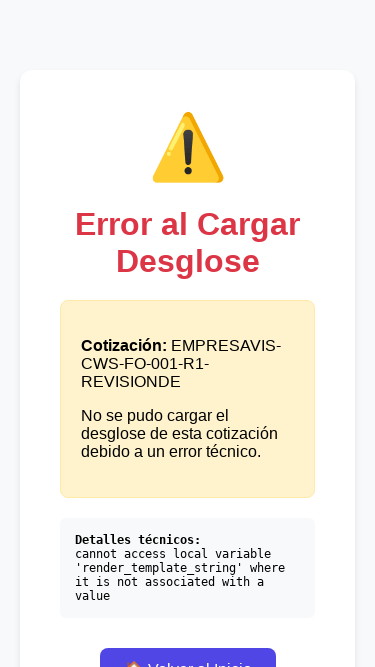

Waited 500ms for layout to adjust to mobile-portrait viewport
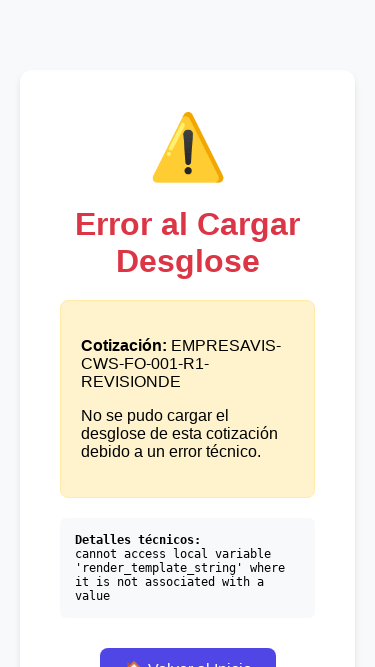

Set viewport to mobile-landscape (667x375)
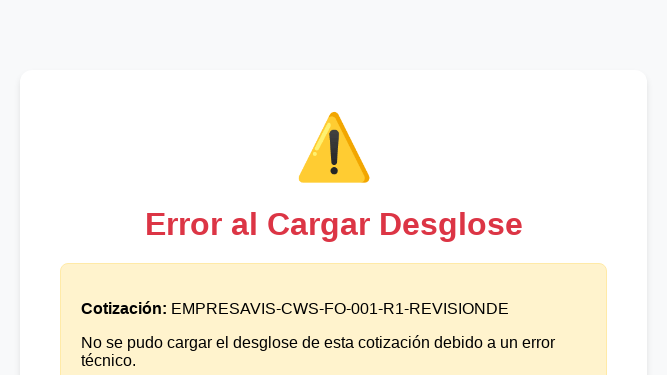

Waited 500ms for layout to adjust to mobile-landscape viewport
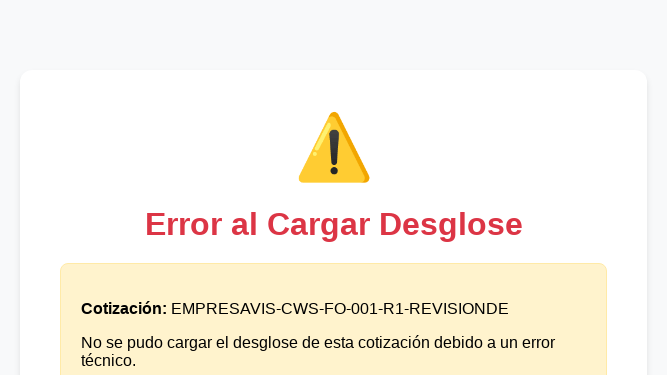

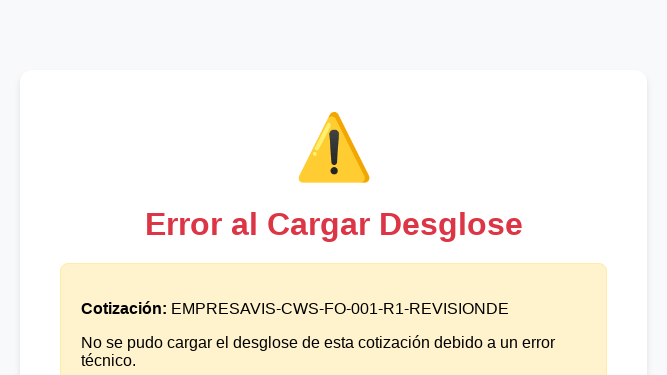